Navigates to the Skoda Auto India website and verifies the page loads successfully

Starting URL: https://www.skoda-auto.co.in/

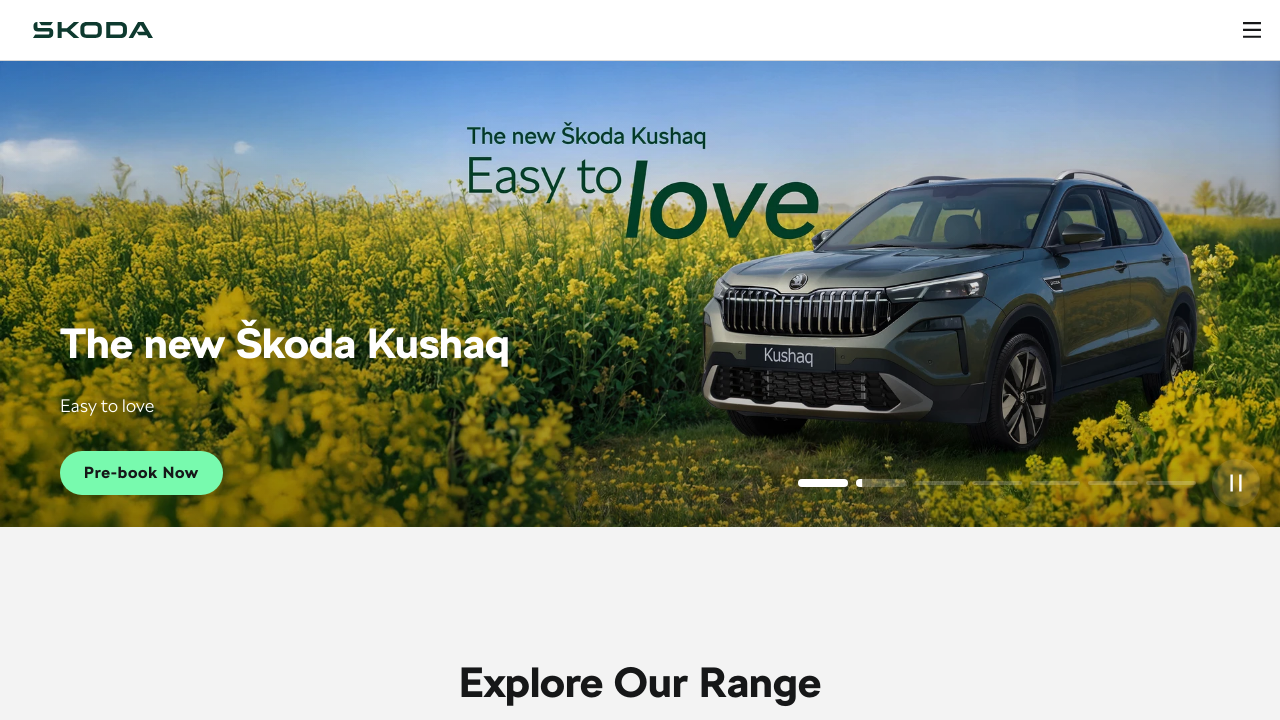

Navigated to Skoda Auto India website and waited for DOM content to load
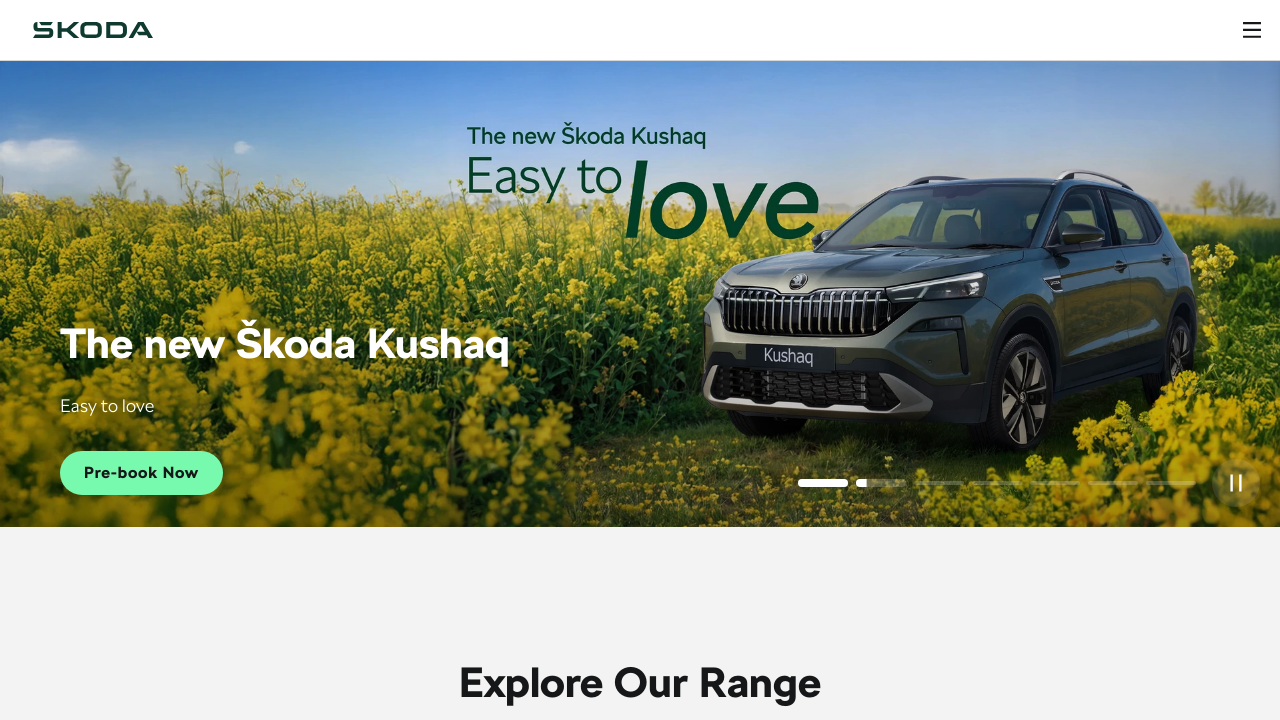

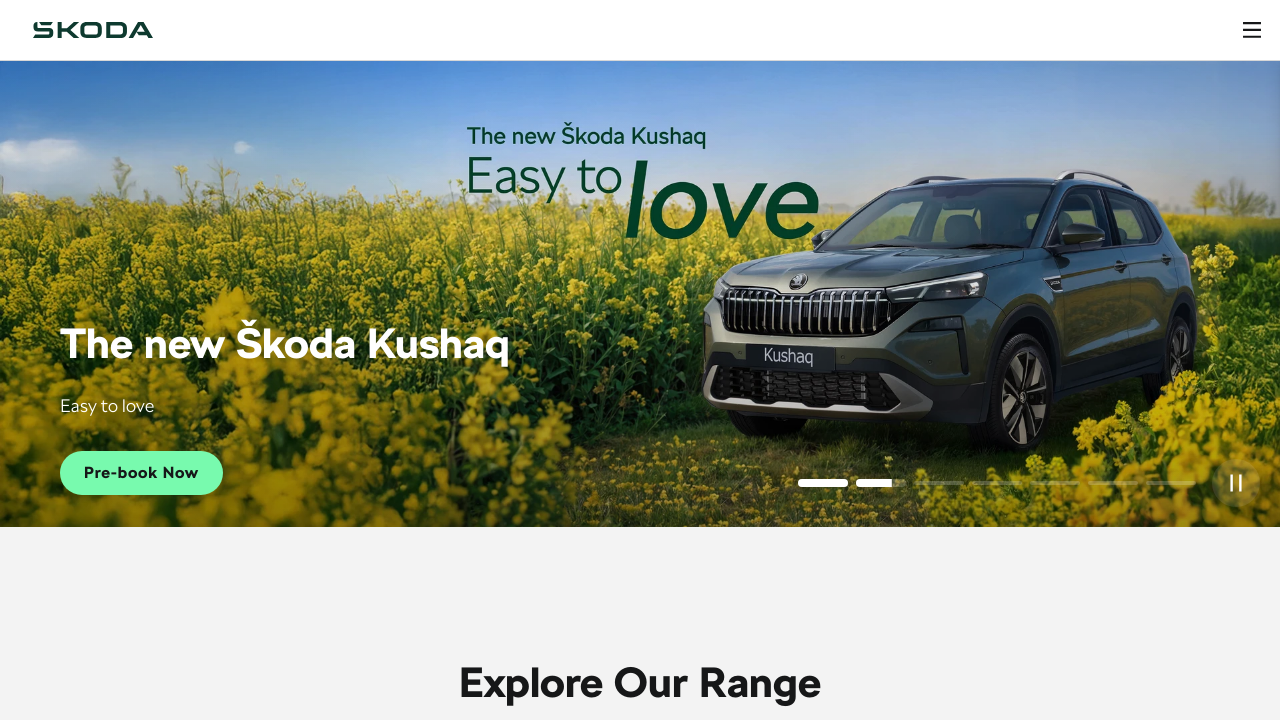